Tests drag and drop functionality by dragging an element and dropping it into a target container

Starting URL: https://grotechminds.com/drag-and-drop/

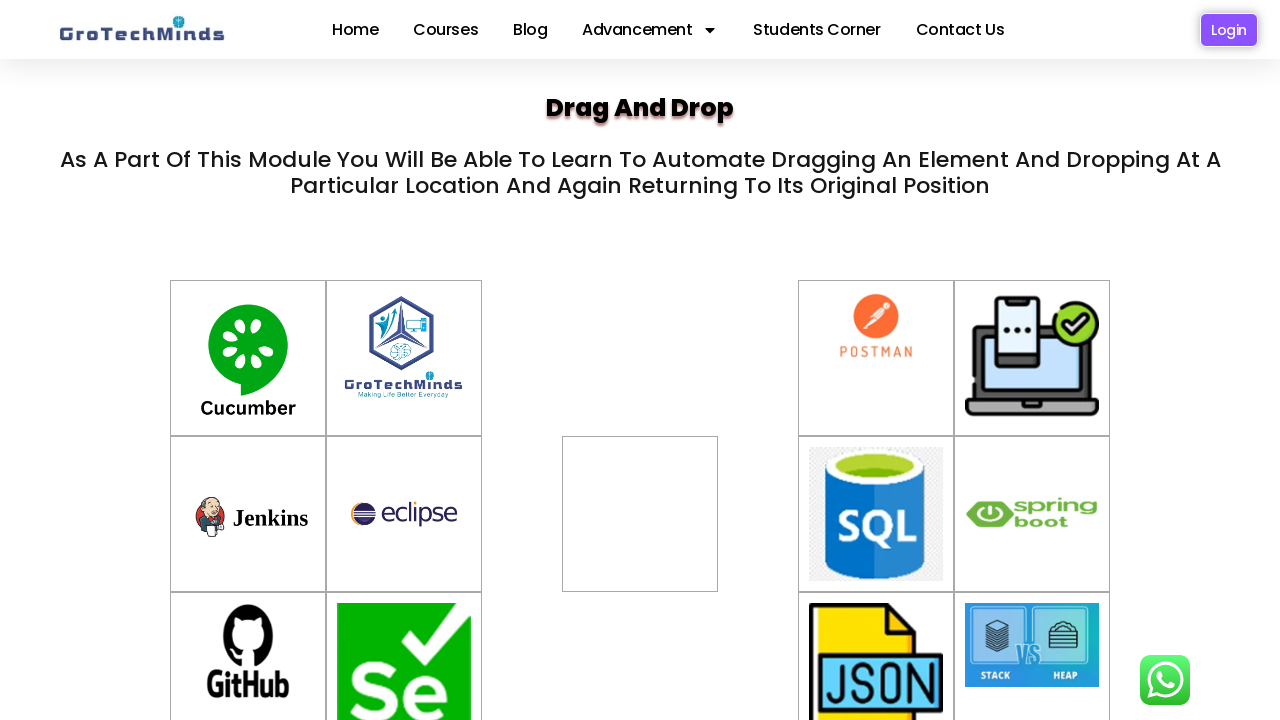

Waited for draggable element #drag11 to be visible
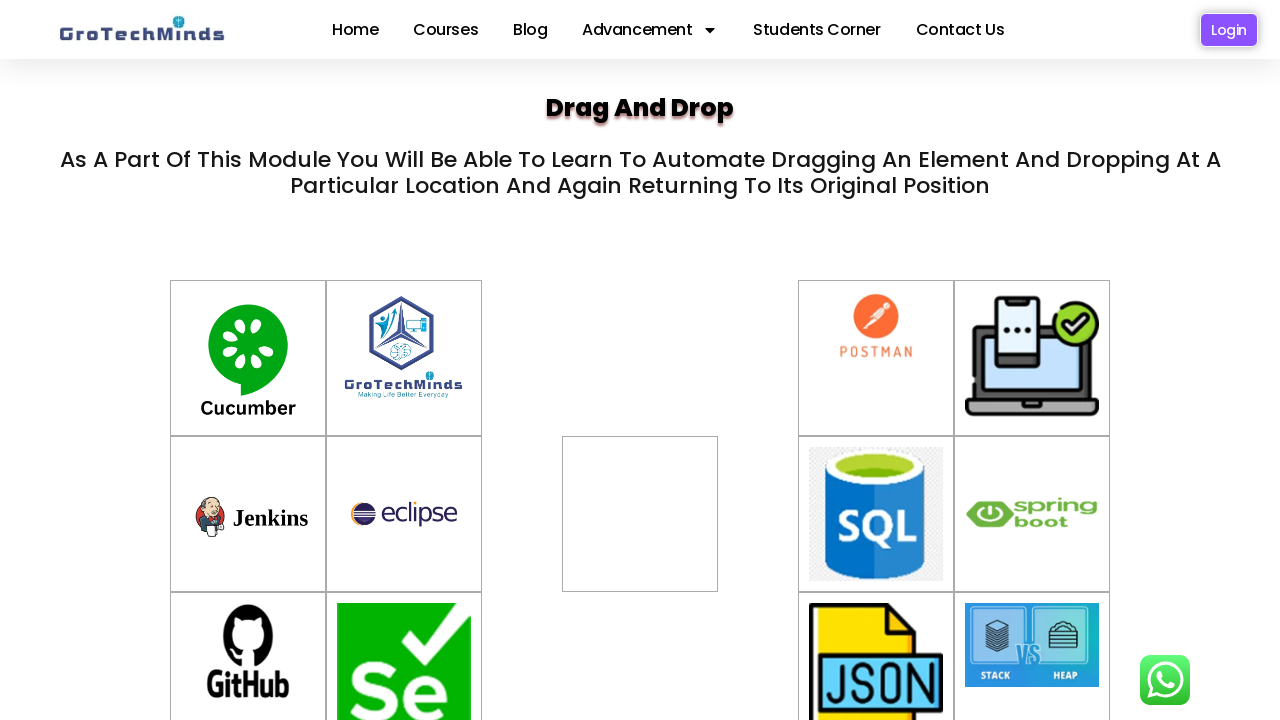

Waited for drop target element #div2 to be visible
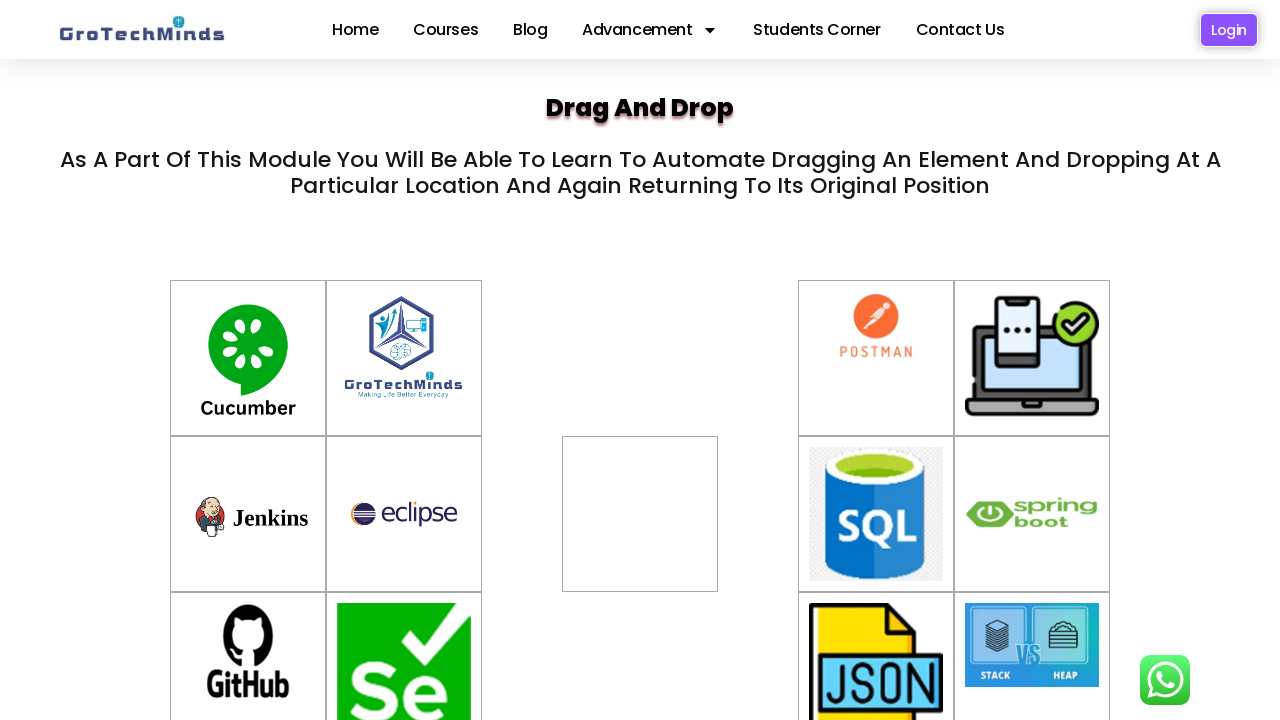

Dragged element #drag11 and dropped it into target container #div2 at (640, 494)
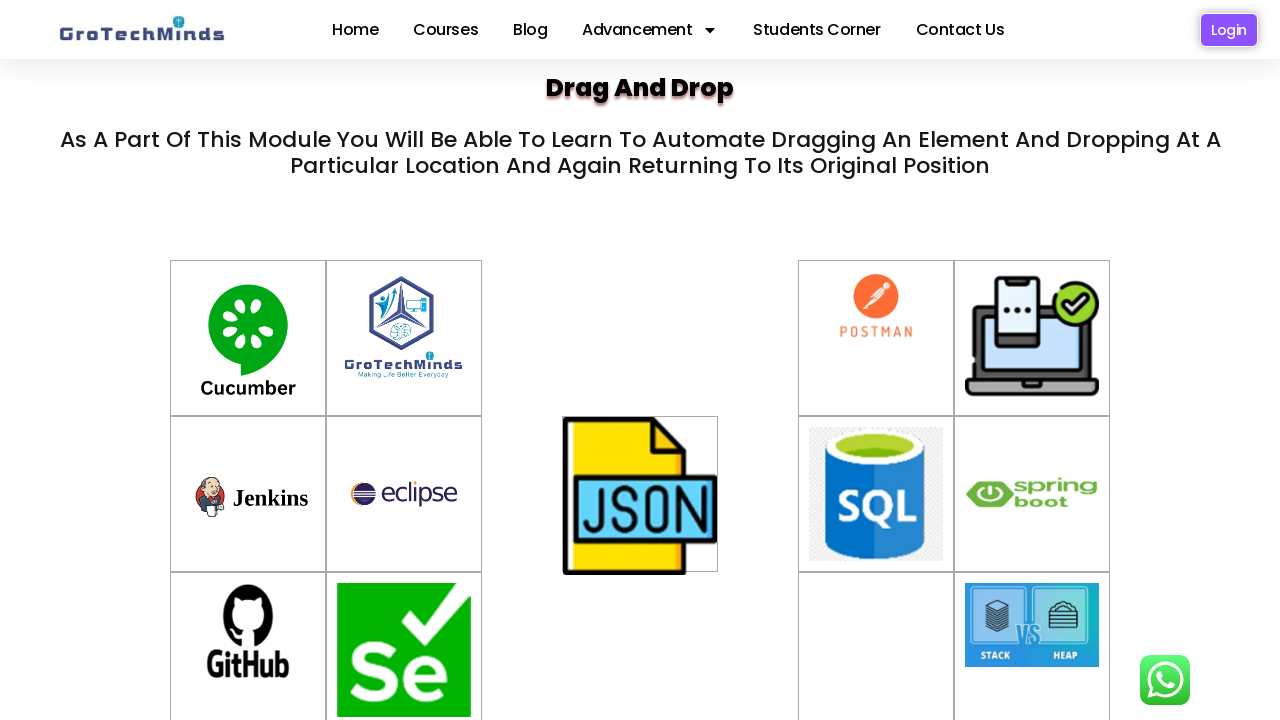

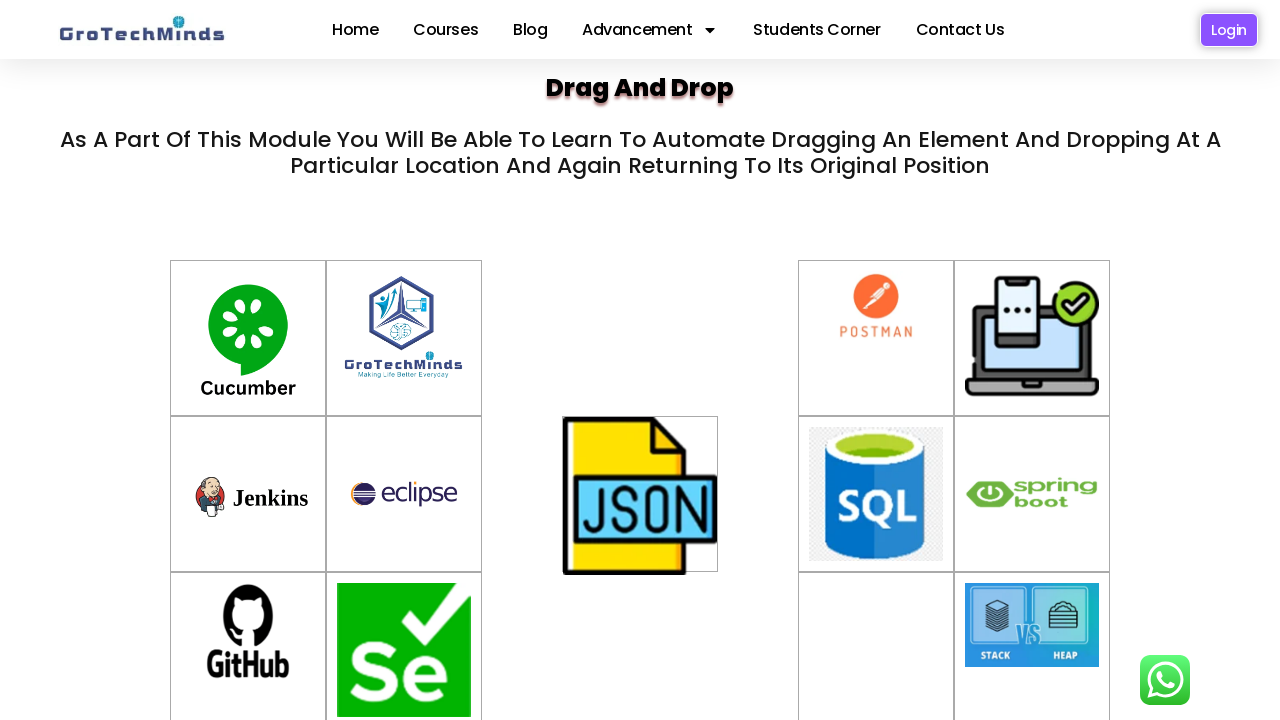